Tests clicking a button with a dynamic ID on the UI Test Automation Playground, demonstrating handling of elements with changing identifiers

Starting URL: http://uitestingplayground.com/dynamicid

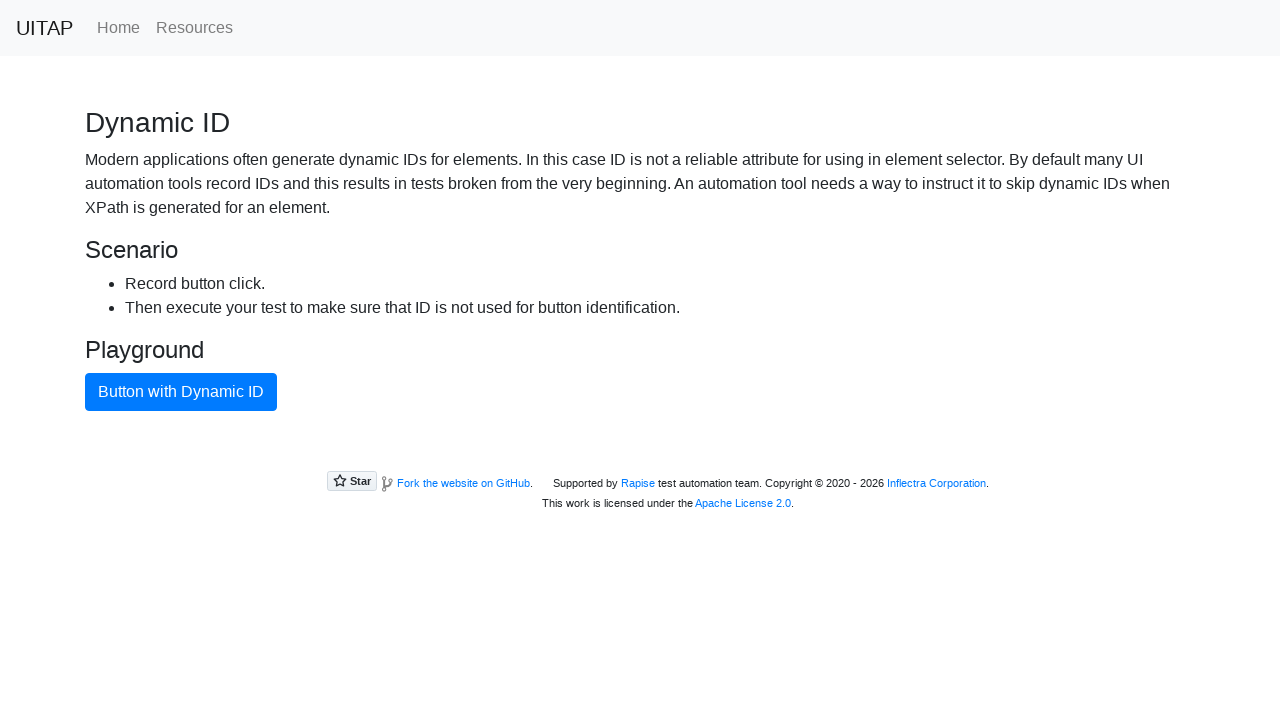

Clicked button with dynamic ID using CSS class selector at (181, 392) on .btn.btn-primary
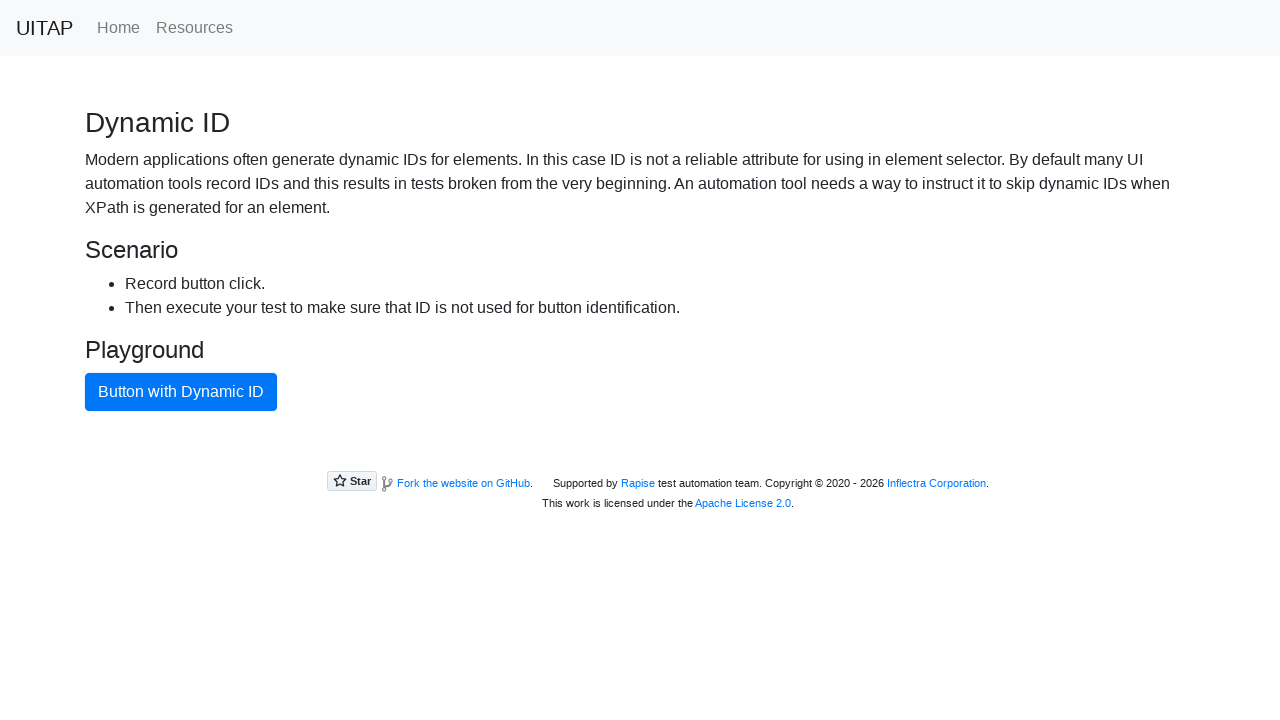

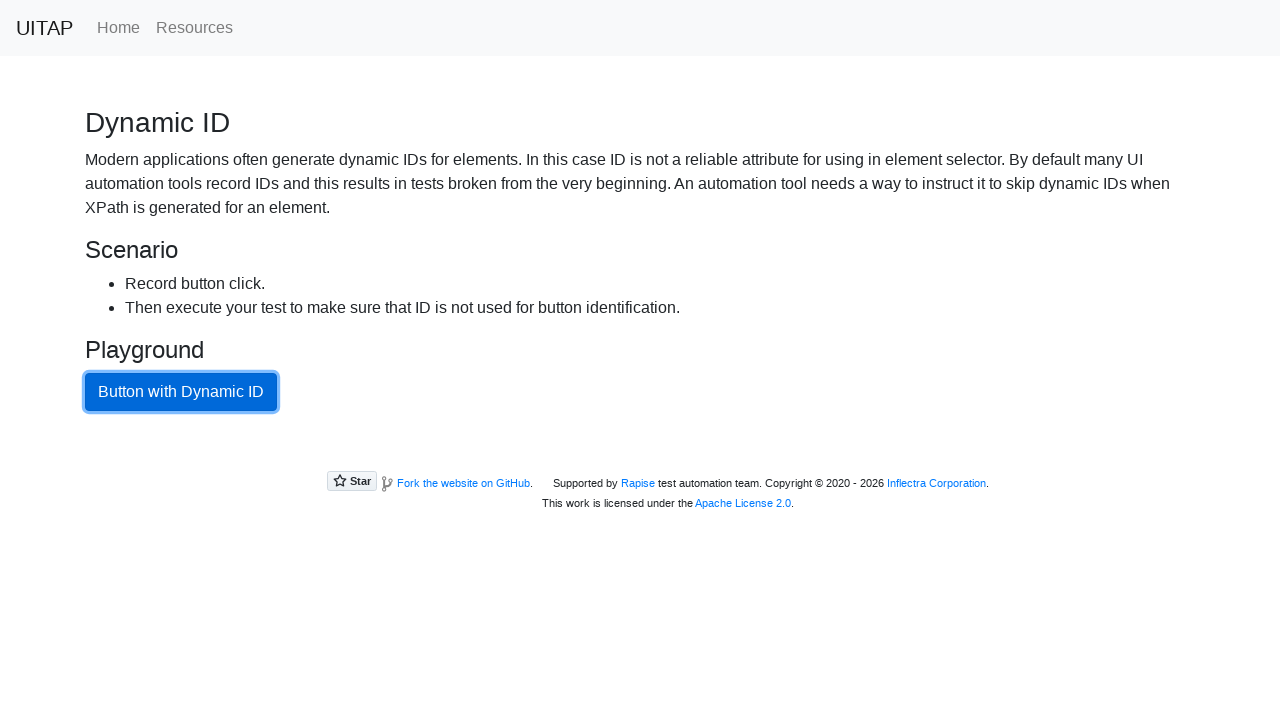